Tests radio button and checkbox selection by clicking the "under 18" radio button and "Java" checkbox, then verifying they are selected.

Starting URL: https://automationfc.github.io/basic-form/index.html

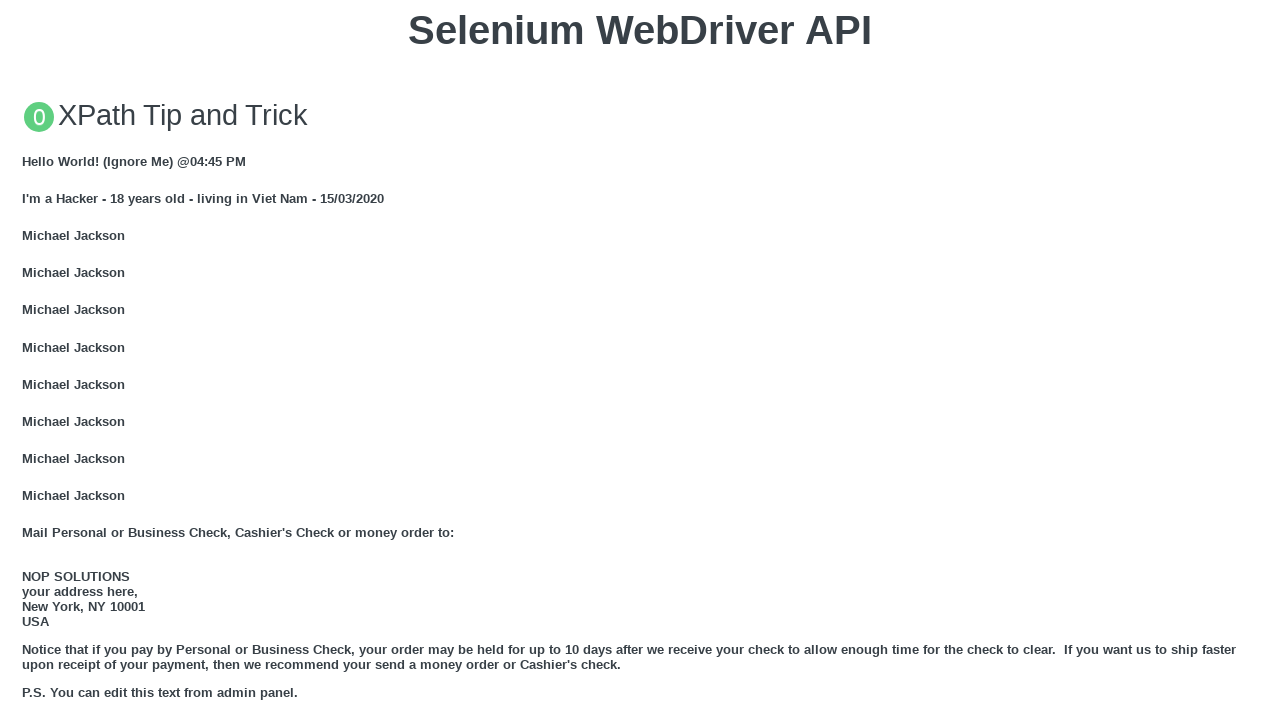

Clicked the 'under 18' radio button at (28, 360) on #under_18
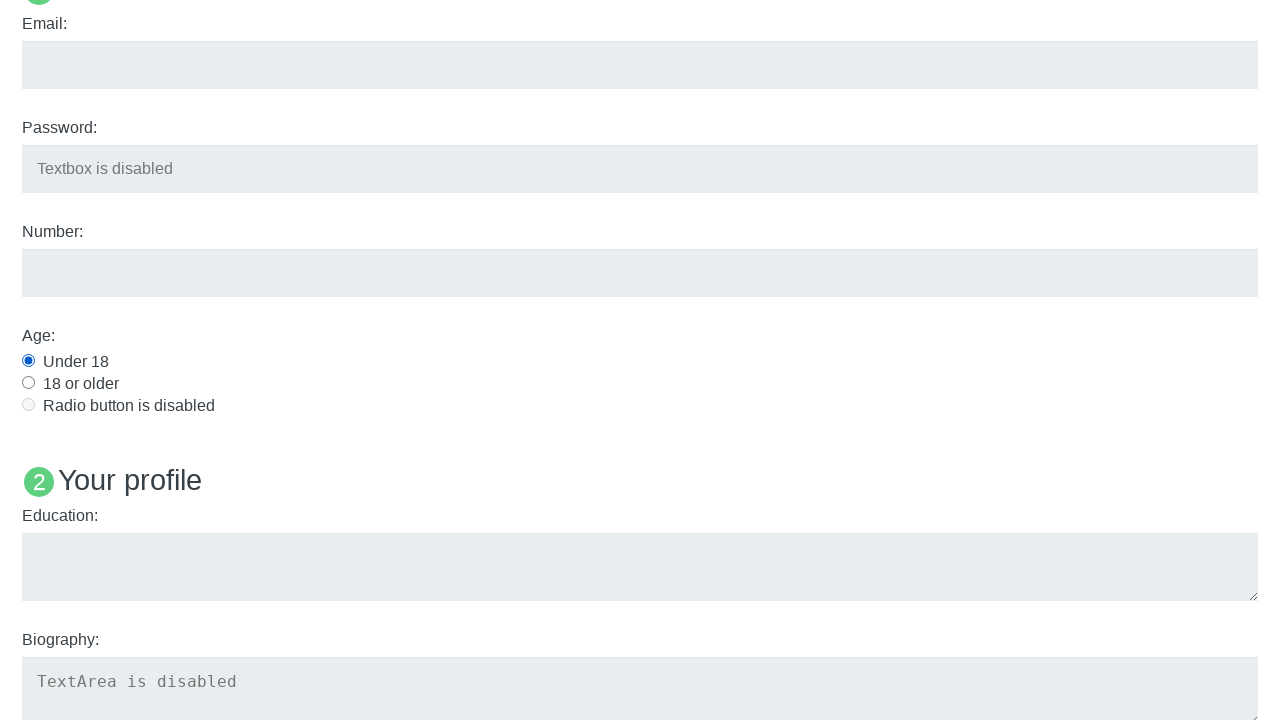

Clicked the 'Java' checkbox at (28, 361) on #java
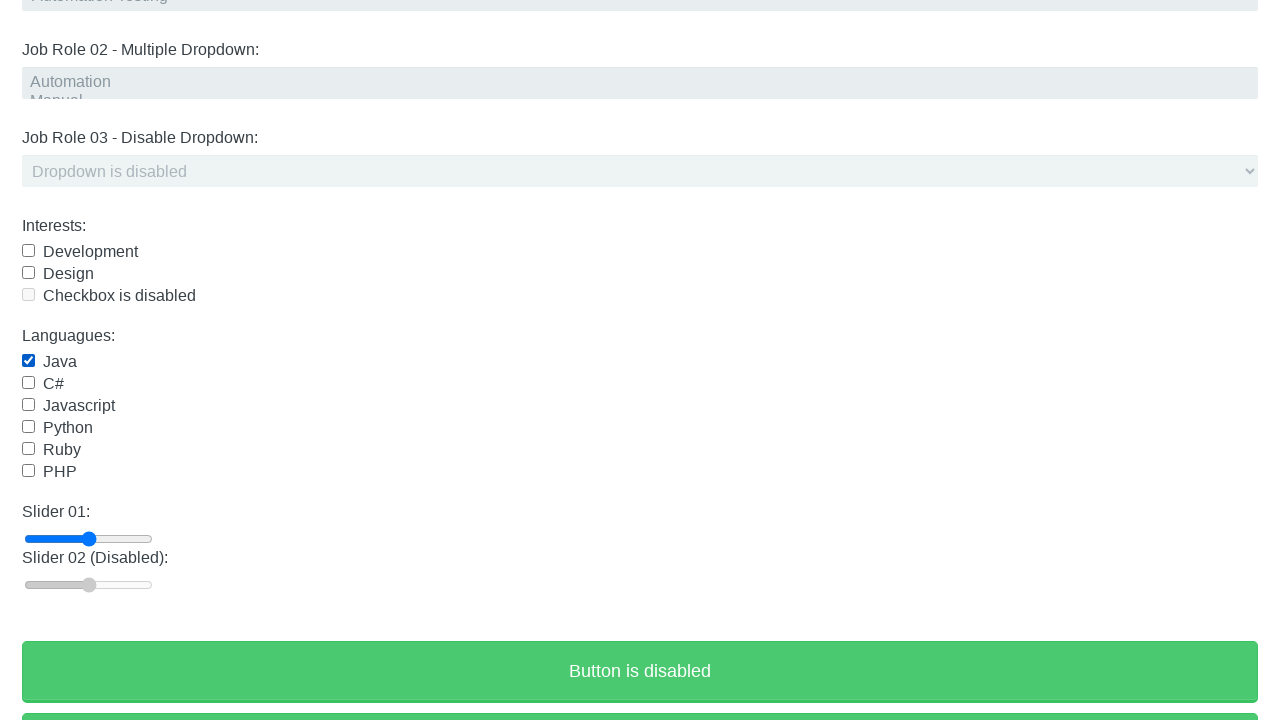

Verified 'under 18' radio button is checked
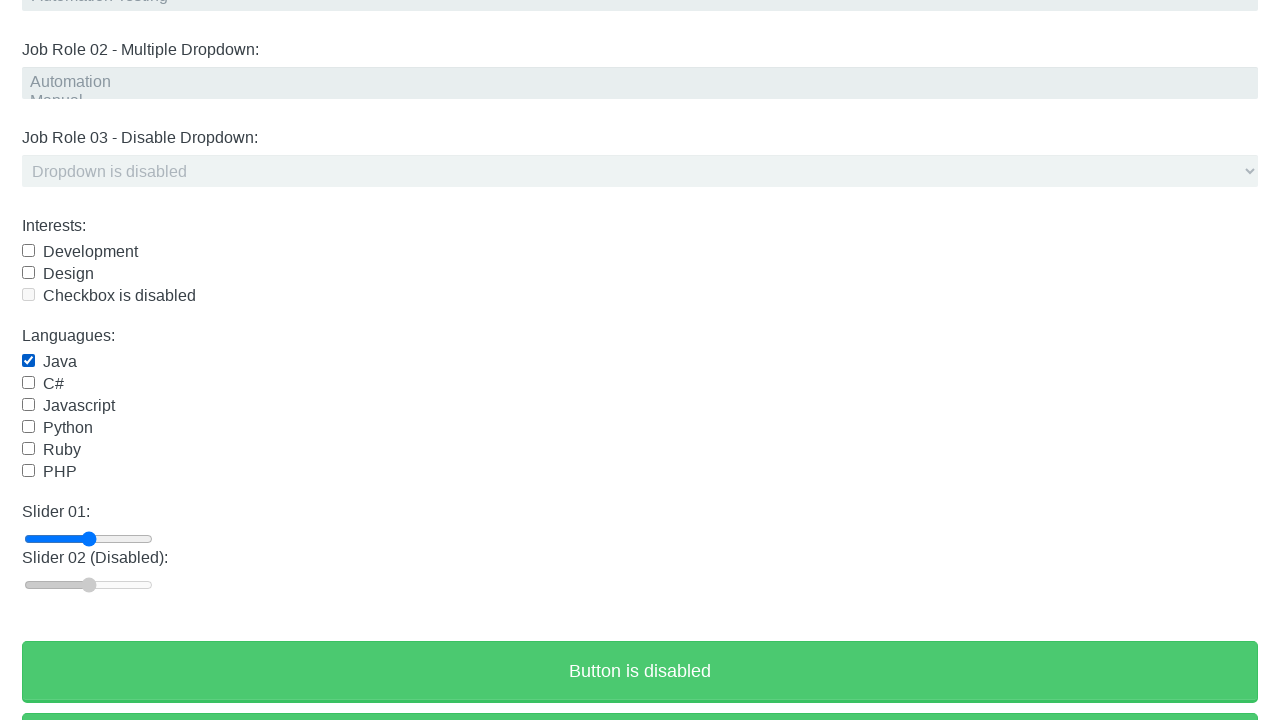

Verified 'Java' checkbox is checked
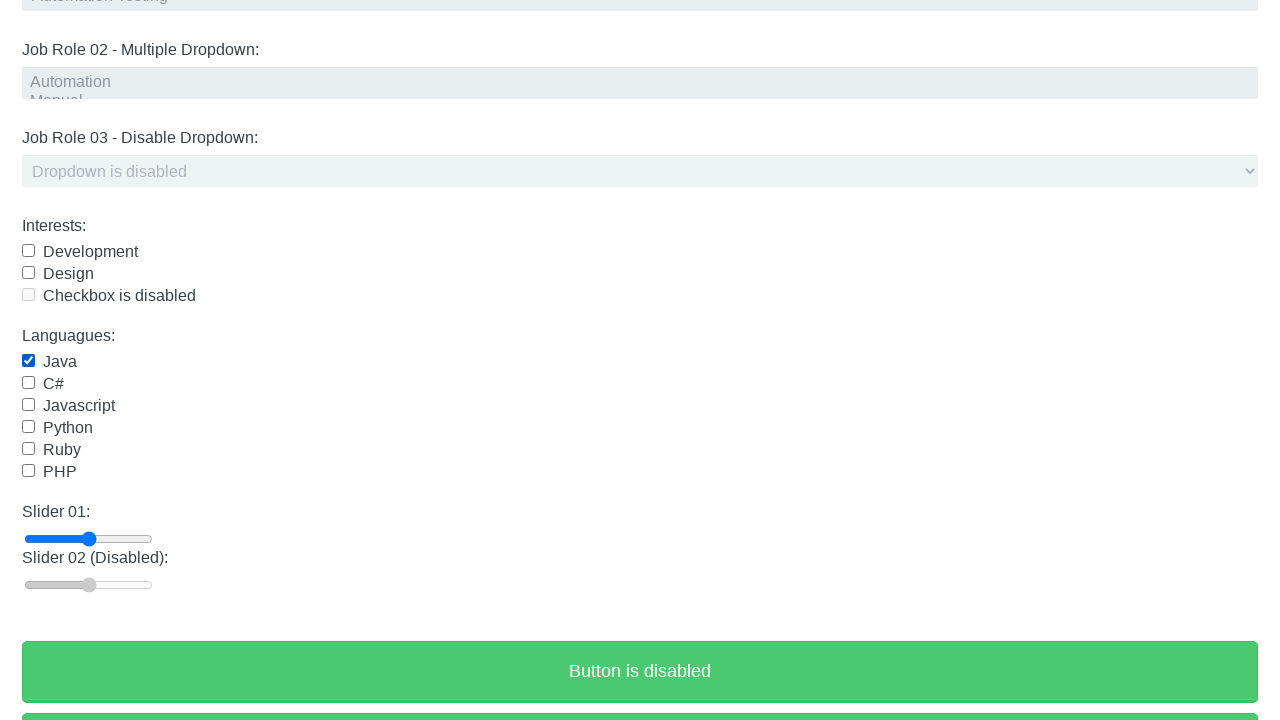

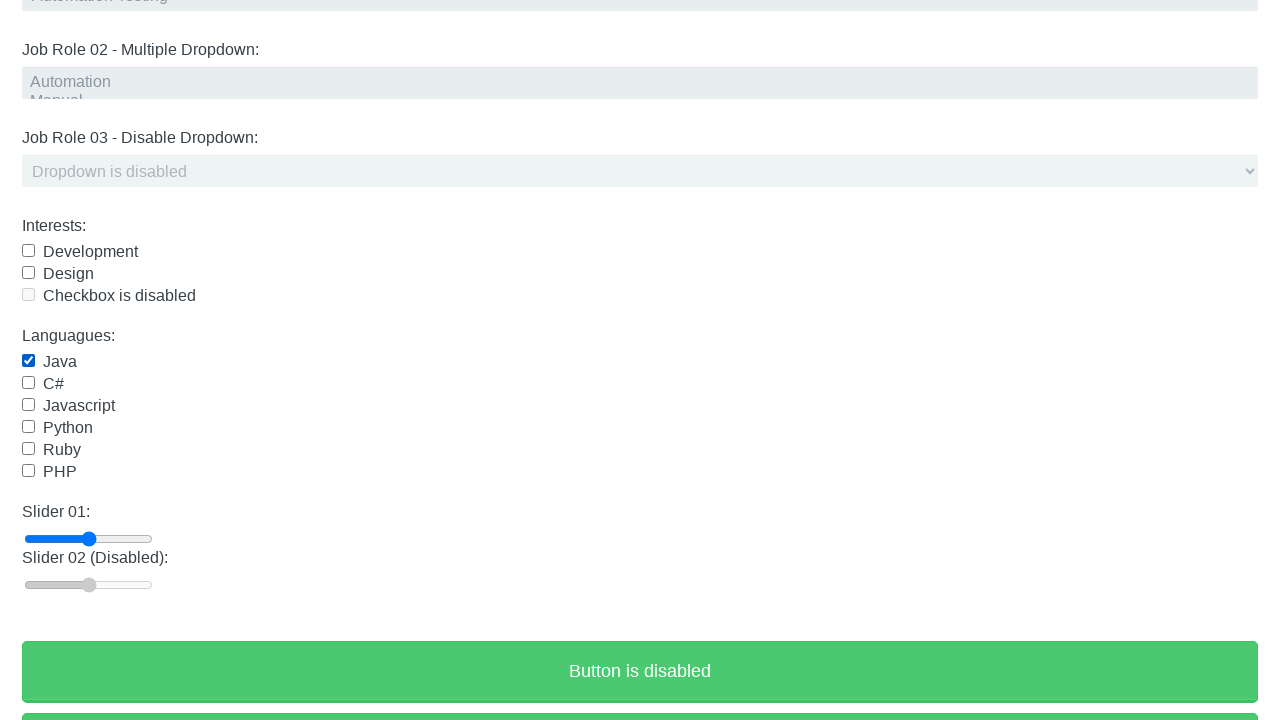